Tests JavaScript alerts, confirms, and prompts by interacting with different alert types including accepting, dismissing, and sending text

Starting URL: https://the-internet.herokuapp.com/javascript_alerts

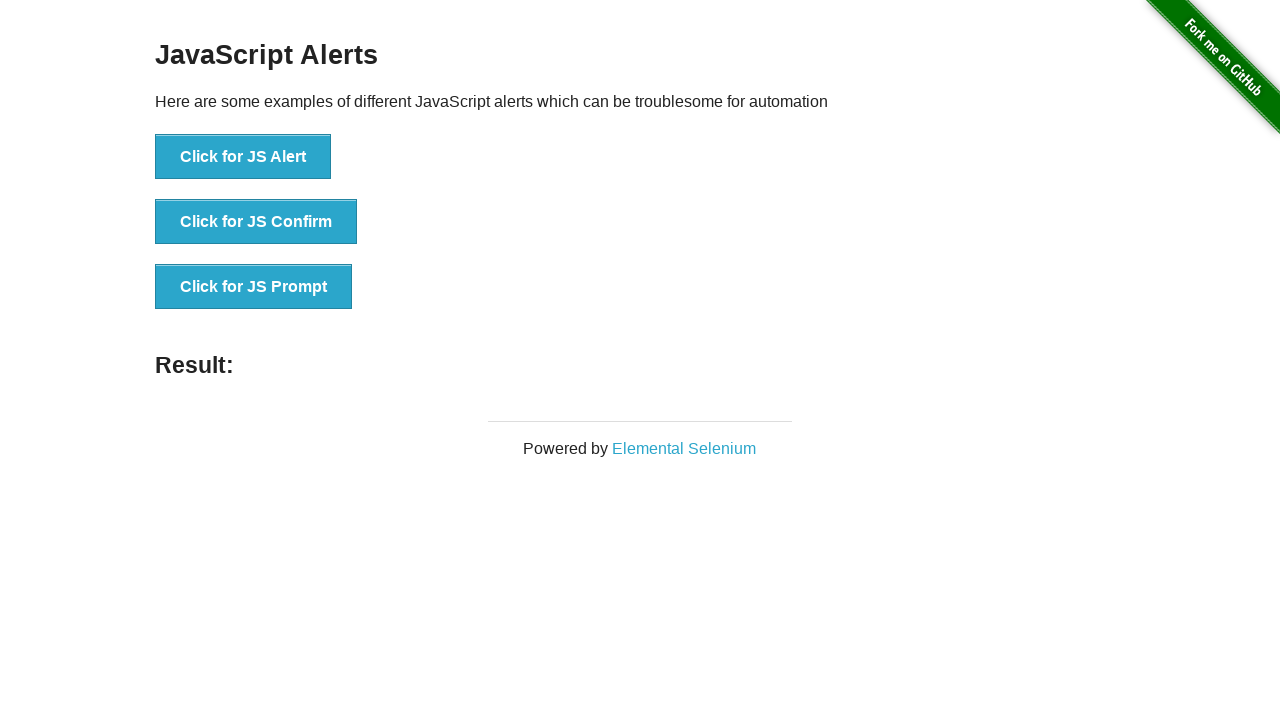

Clicked 'Click for JS Alert' button at (243, 157) on xpath=//button[text()='Click for JS Alert']
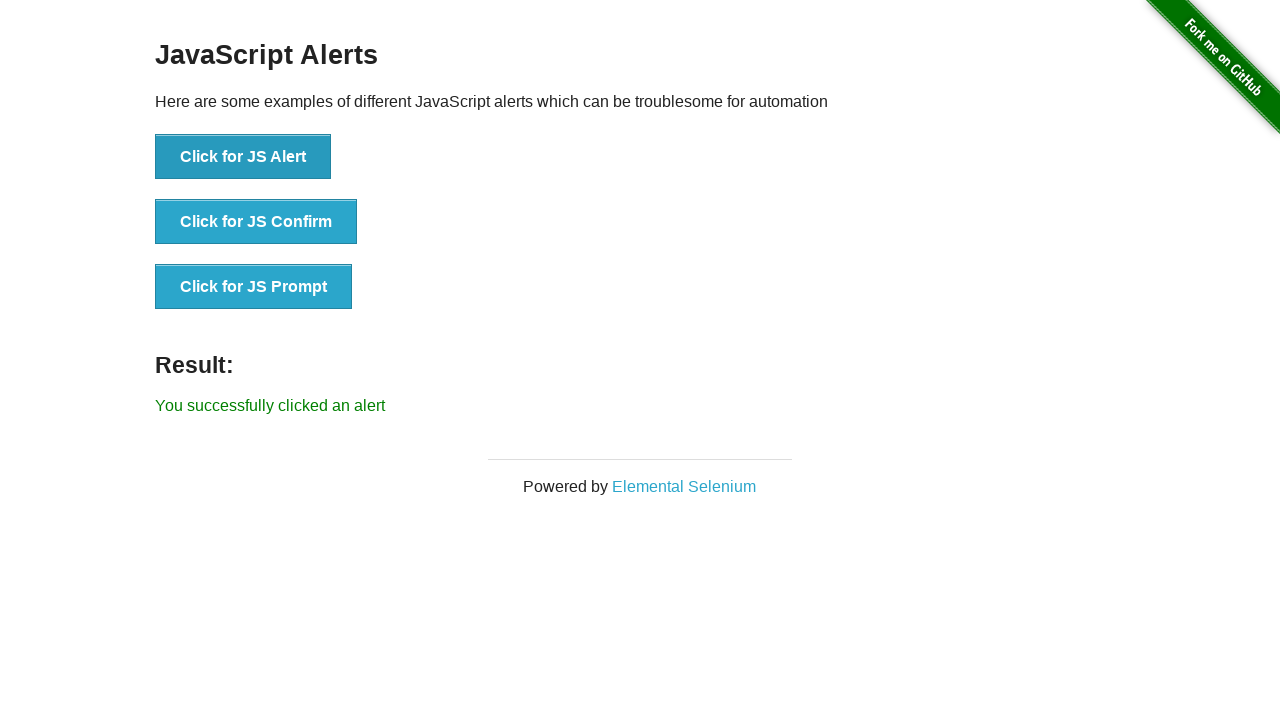

Accepted JavaScript alert dialog
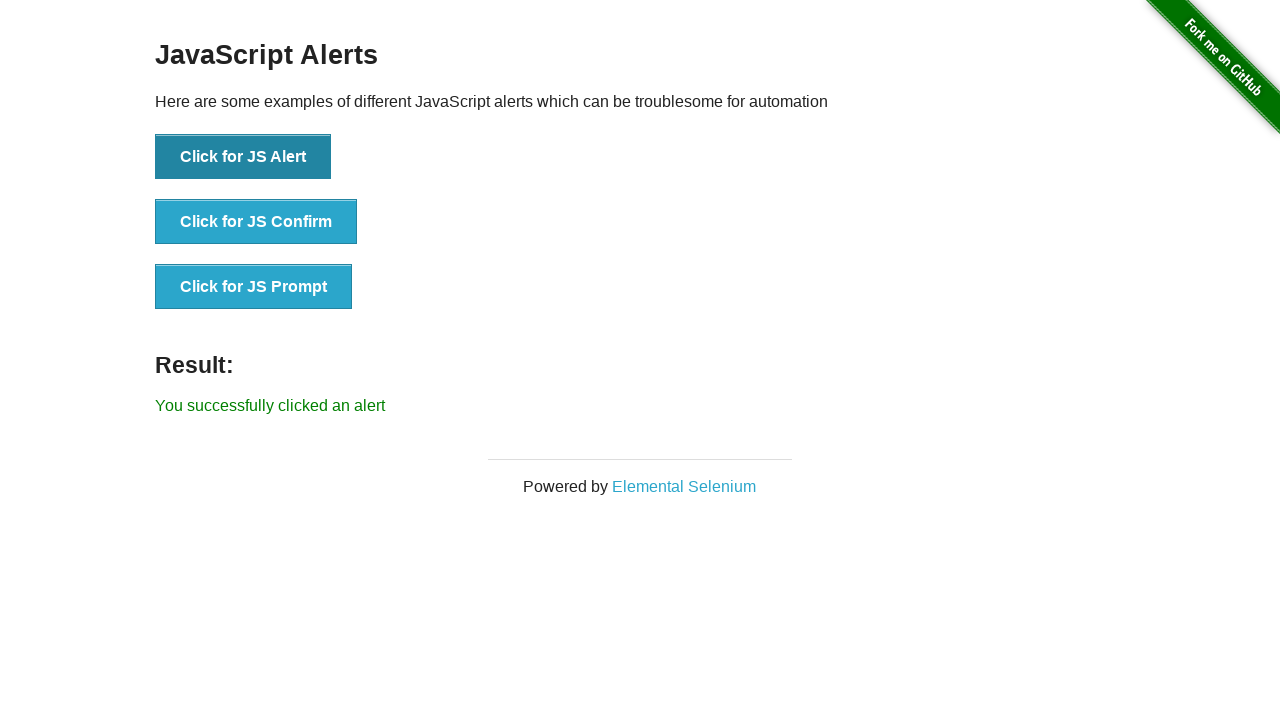

Clicked 'Click for JS Confirm' button at (256, 222) on xpath=//button[text()='Click for JS Confirm']
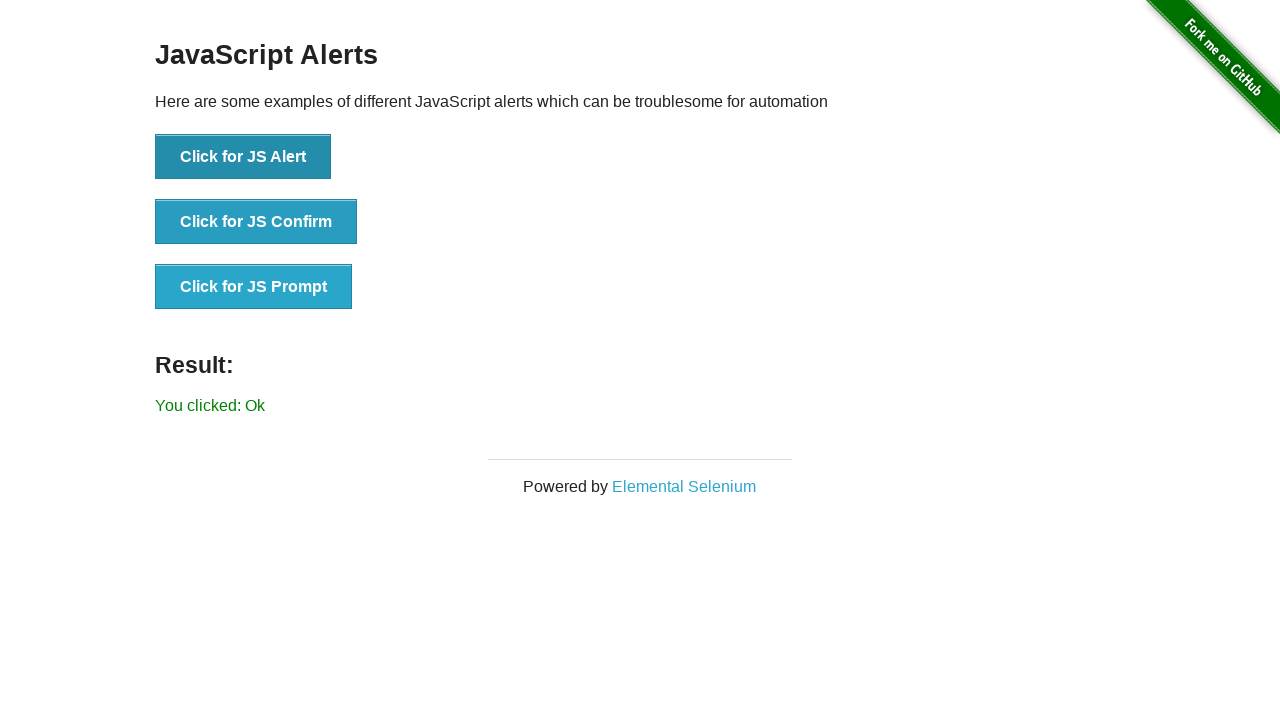

Dismissed JavaScript confirm dialog
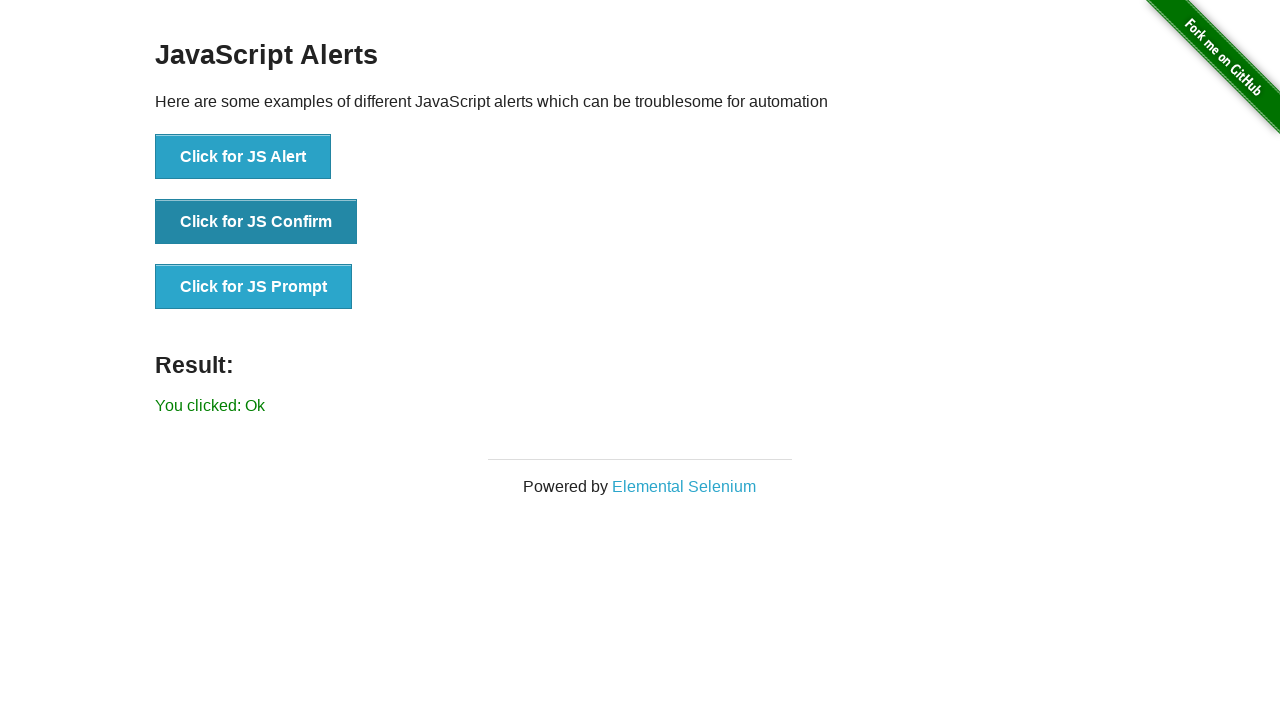

Set up handler to accept prompt with text 'Eurotech Batch 5'
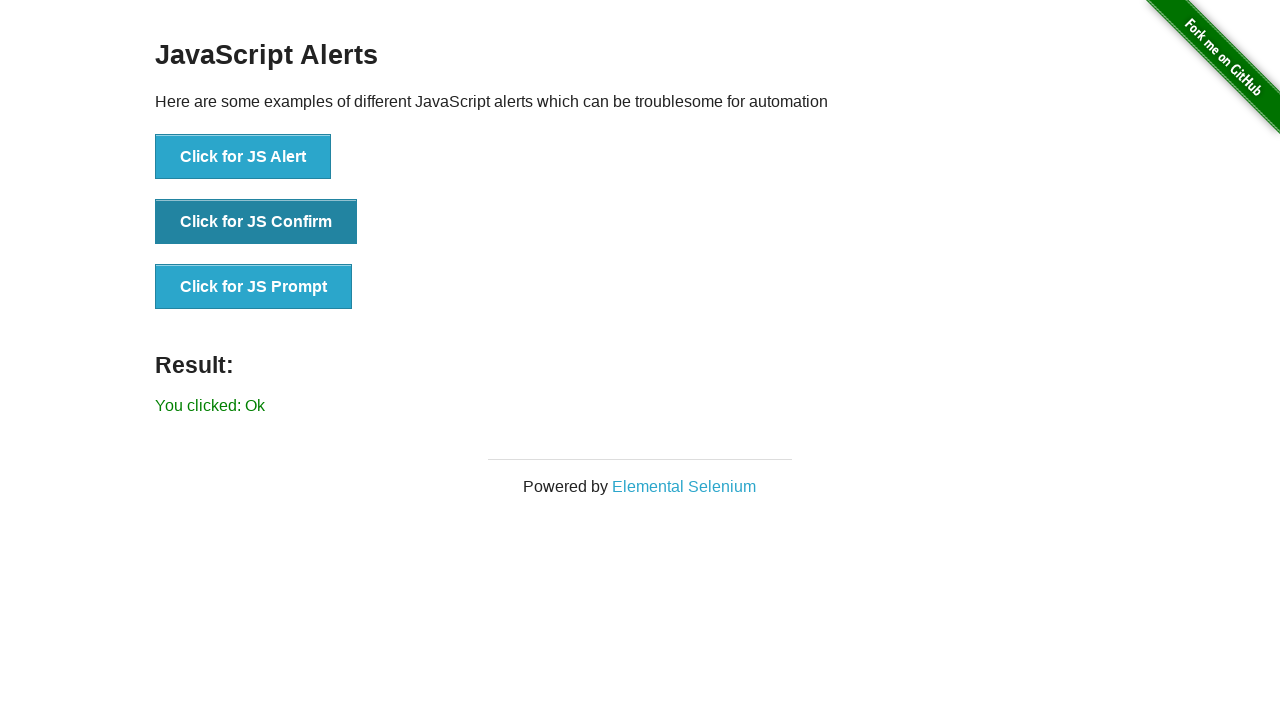

Clicked 'Click for JS Prompt' button and submitted text at (254, 287) on xpath=//button[text()='Click for JS Prompt']
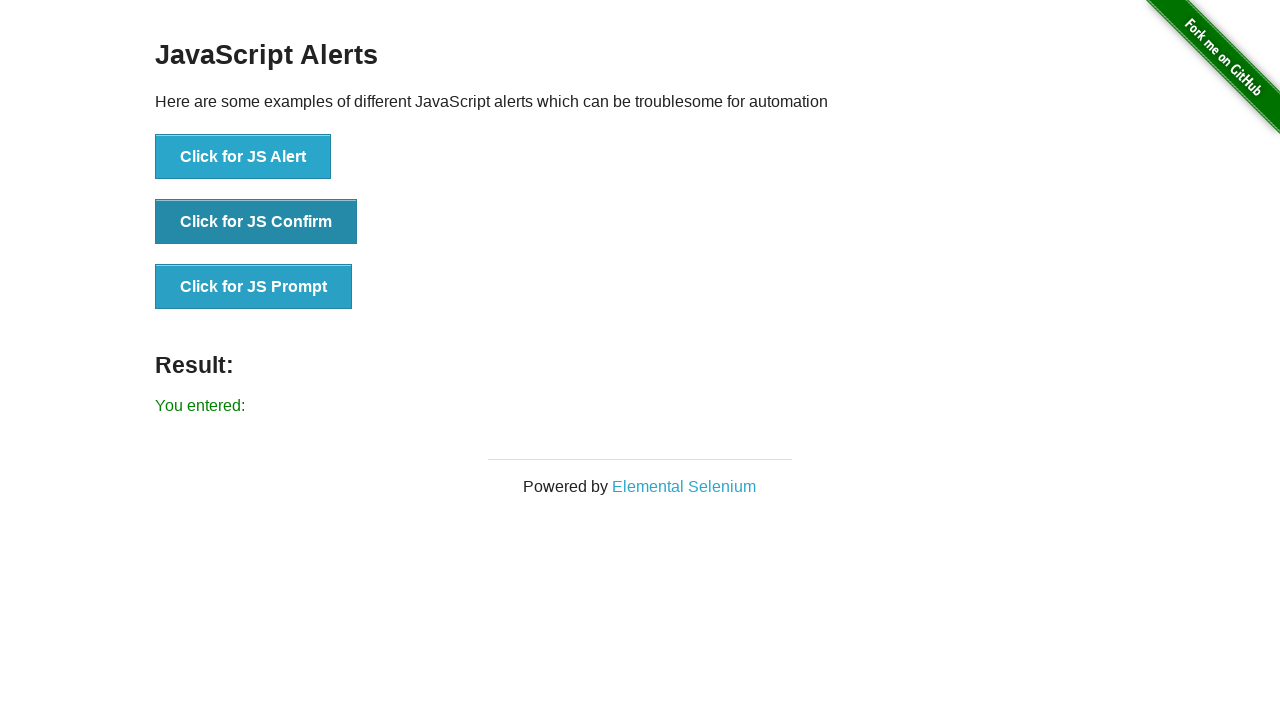

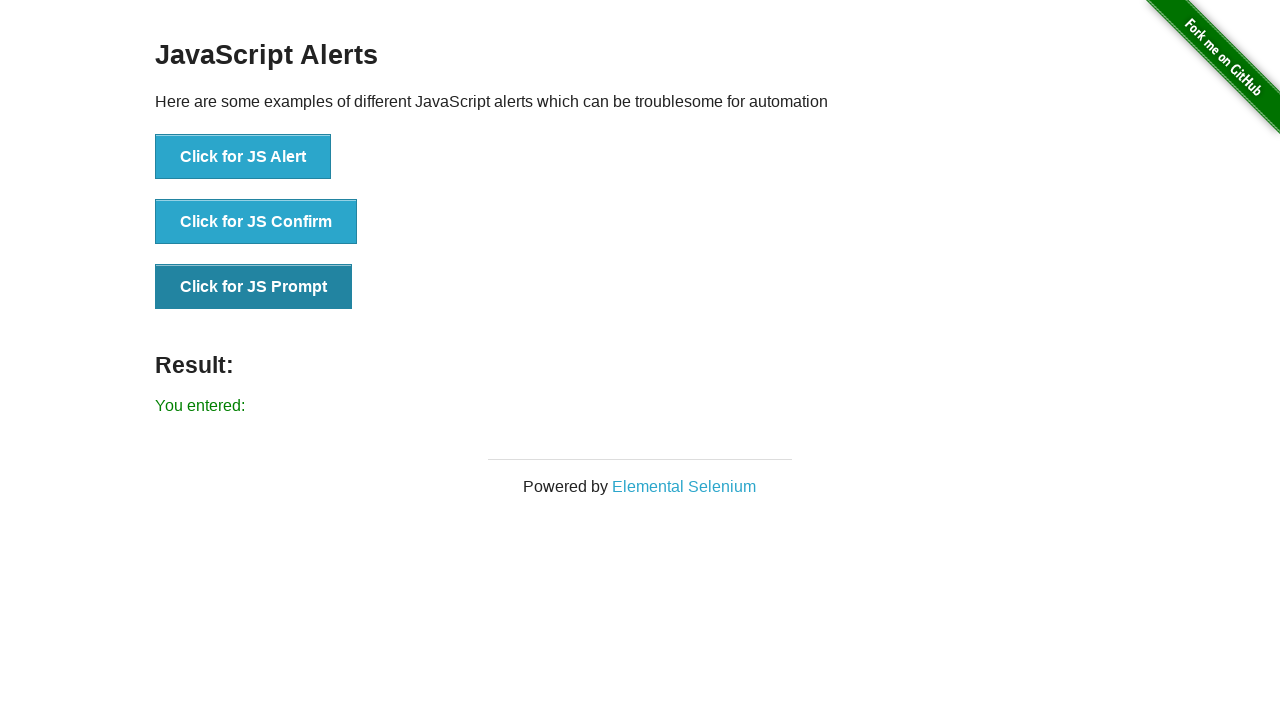